Tests scrolling to elements on the page including scrolling to footer text and additional scrolling

Starting URL: https://ecommerce-playground.lambdatest.io/index.php?route=common/home

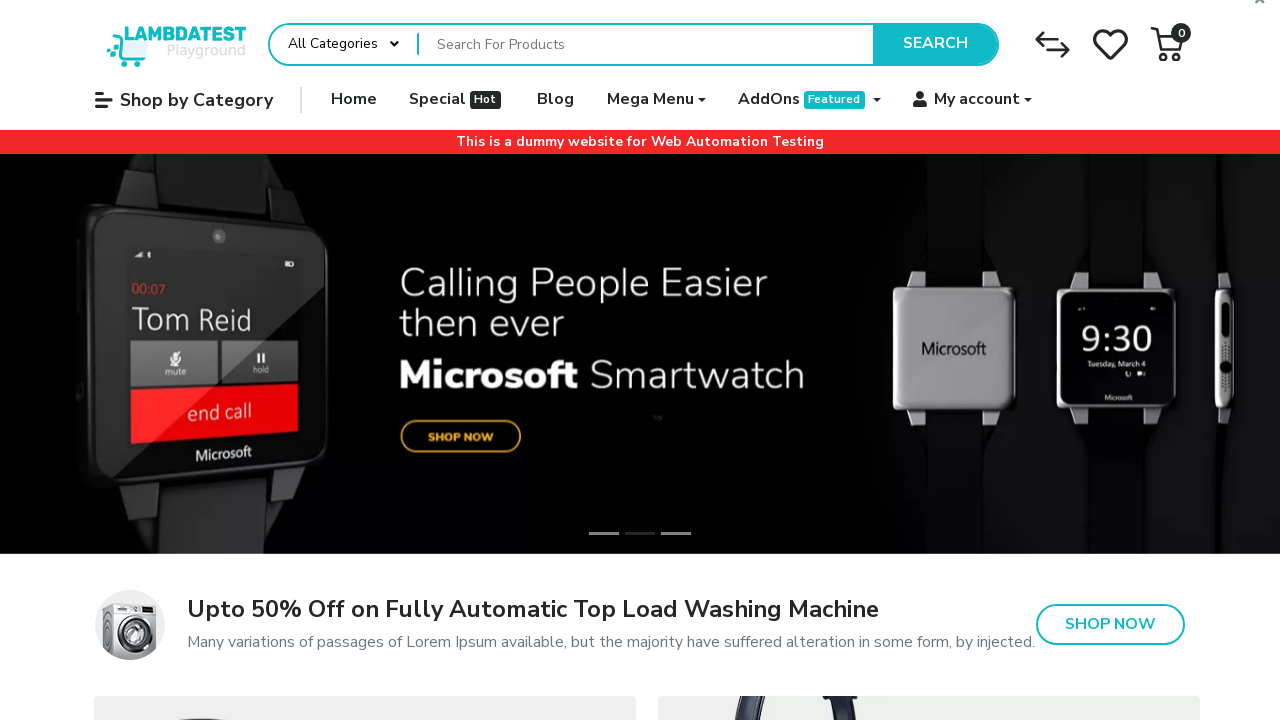

Waited for footer text '© LambdaTest - Powered by OpenCart' to be visible
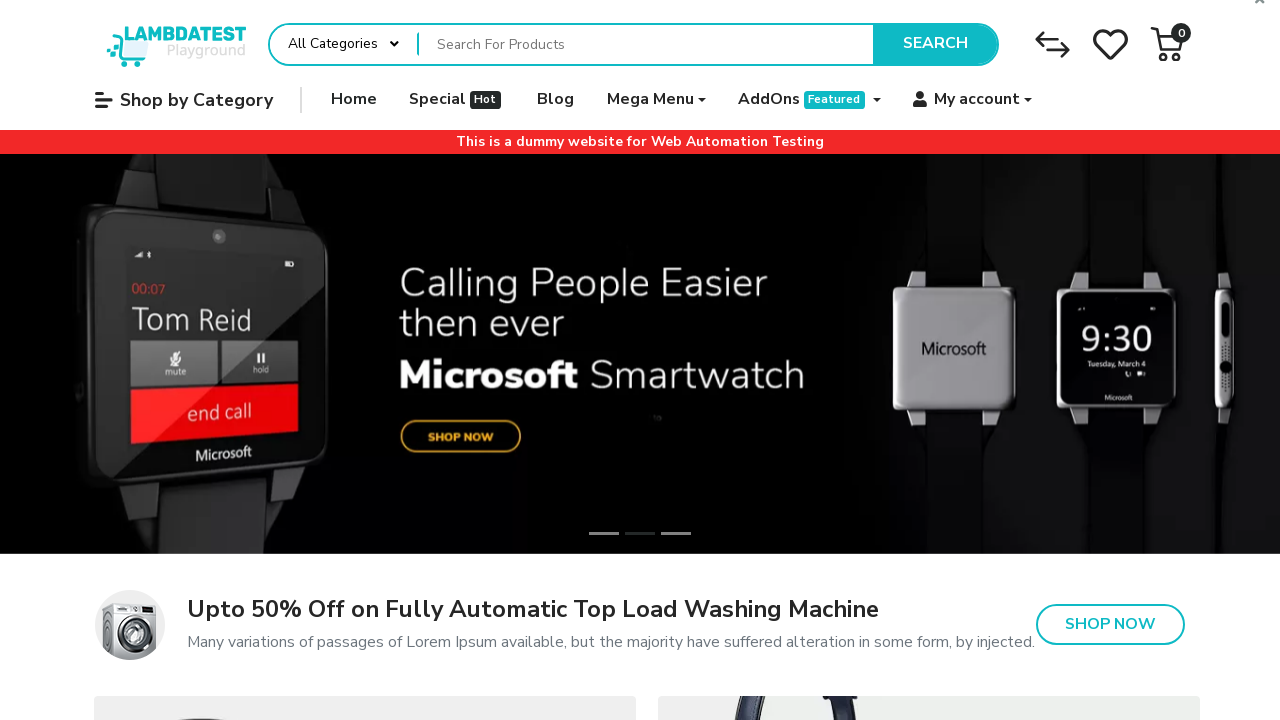

Scrolled to footer element using scroll_into_view_if_needed()
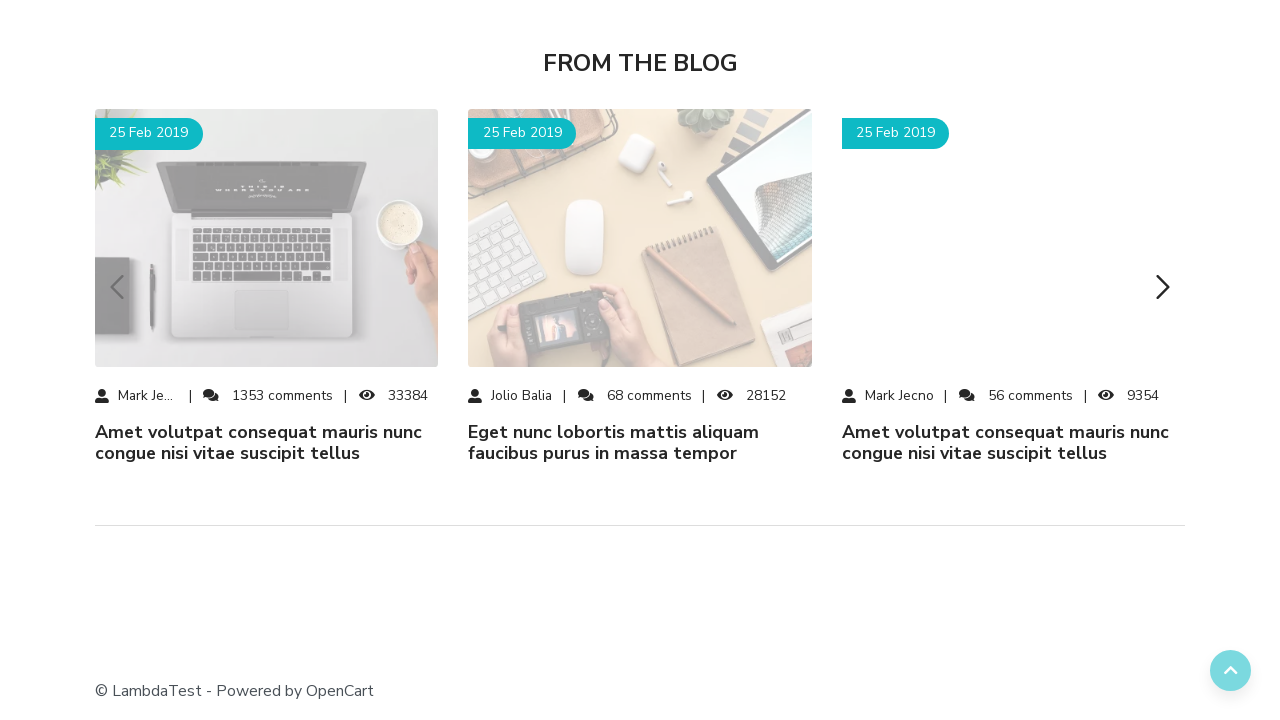

Performed additional scroll down by 250 pixels using JavaScript
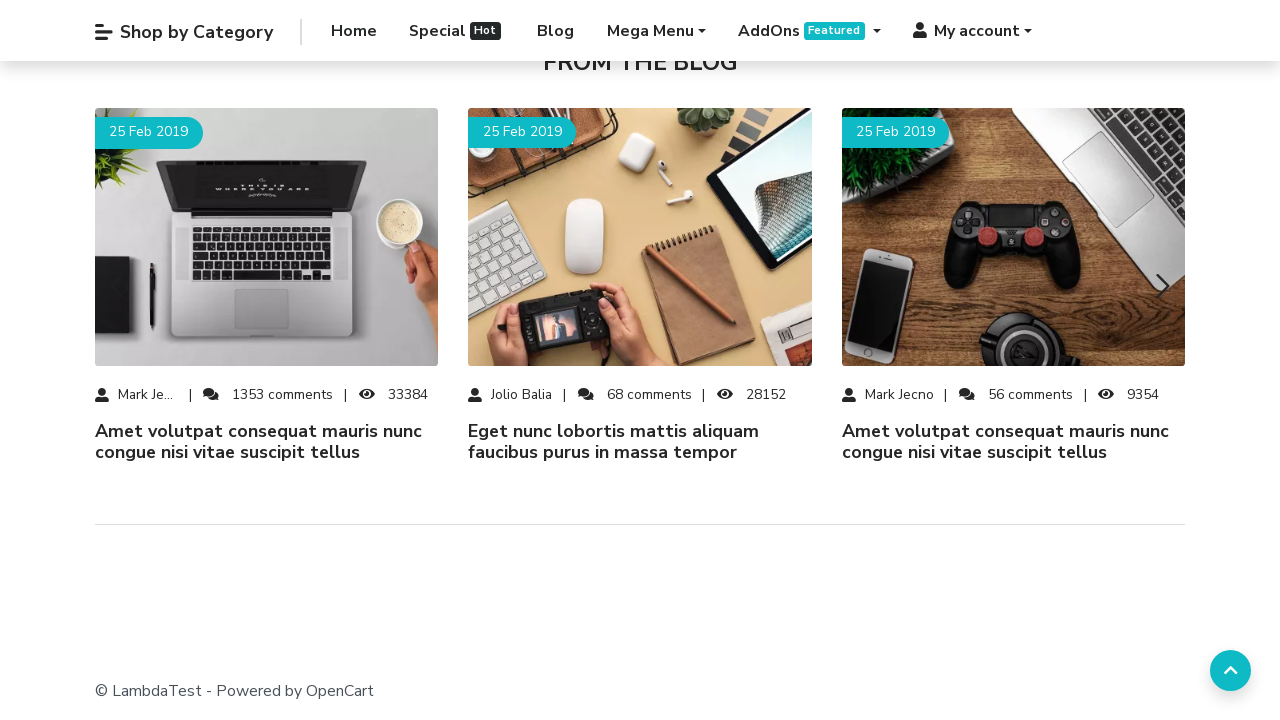

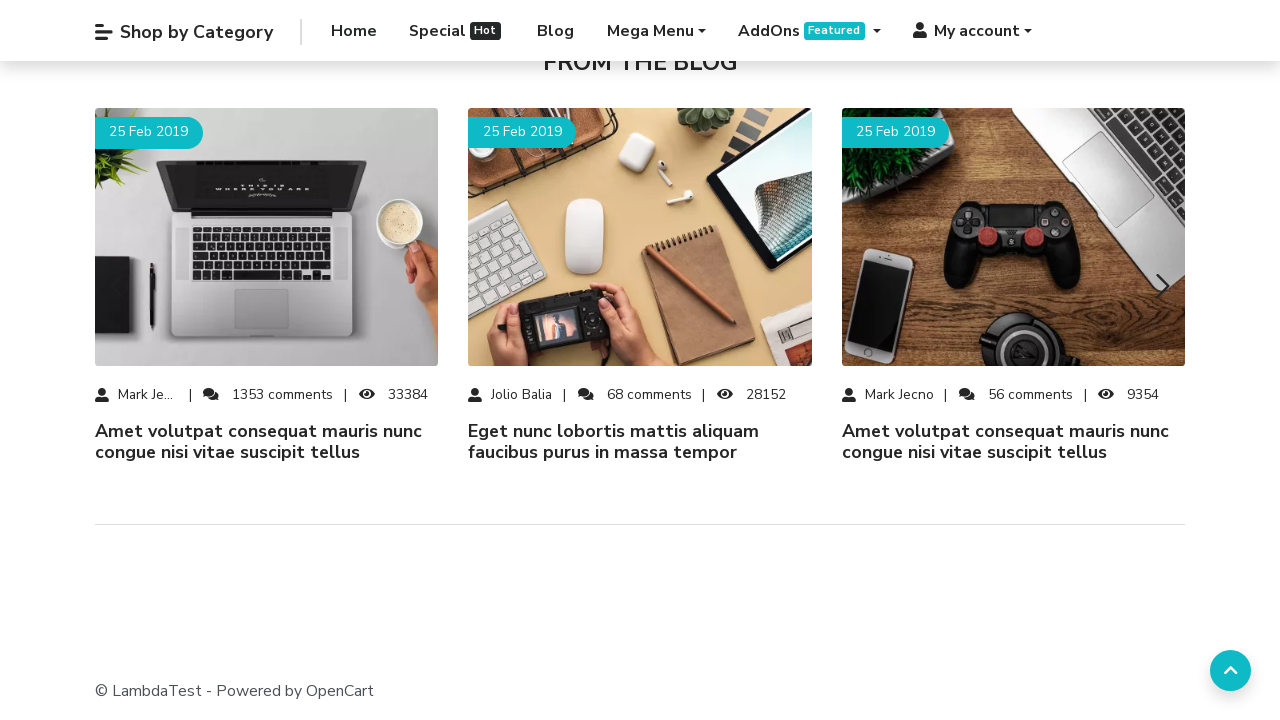